Tests drag and drop functionality on the jQuery UI droppable demo page by dragging an element and dropping it onto a target area

Starting URL: https://jqueryui.com/droppable/

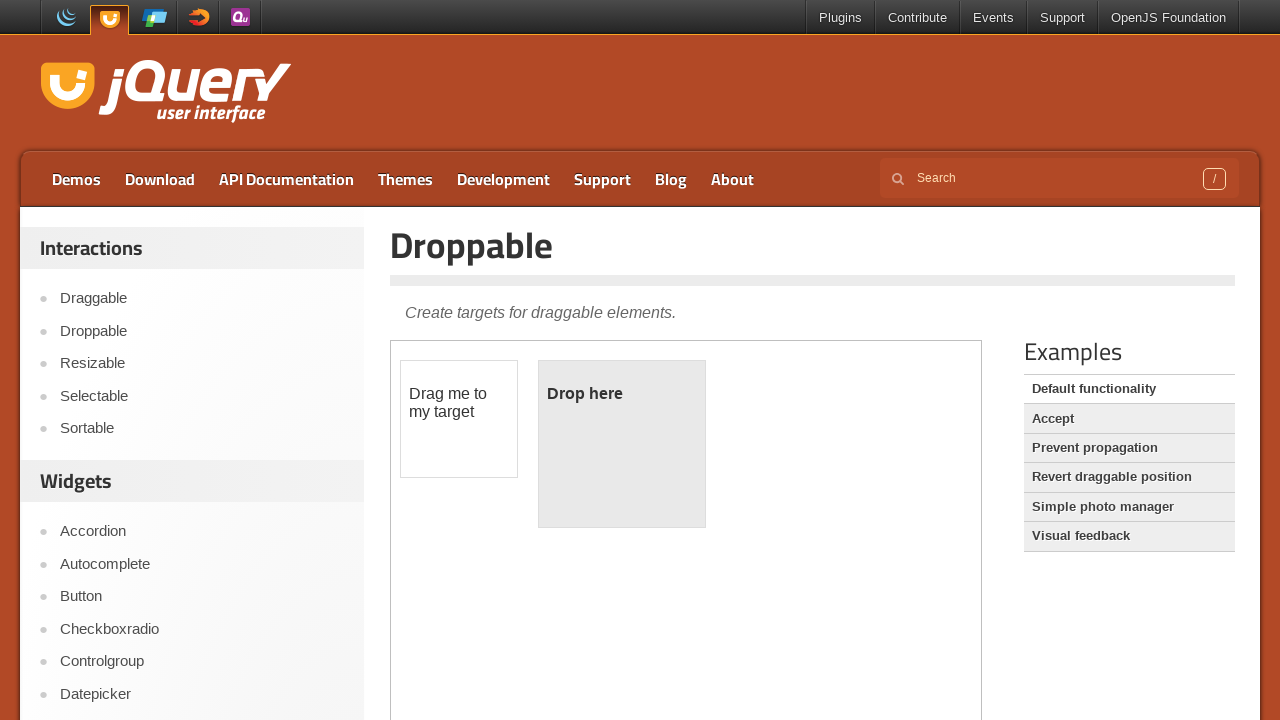

Located the iframe containing the drag and drop demo
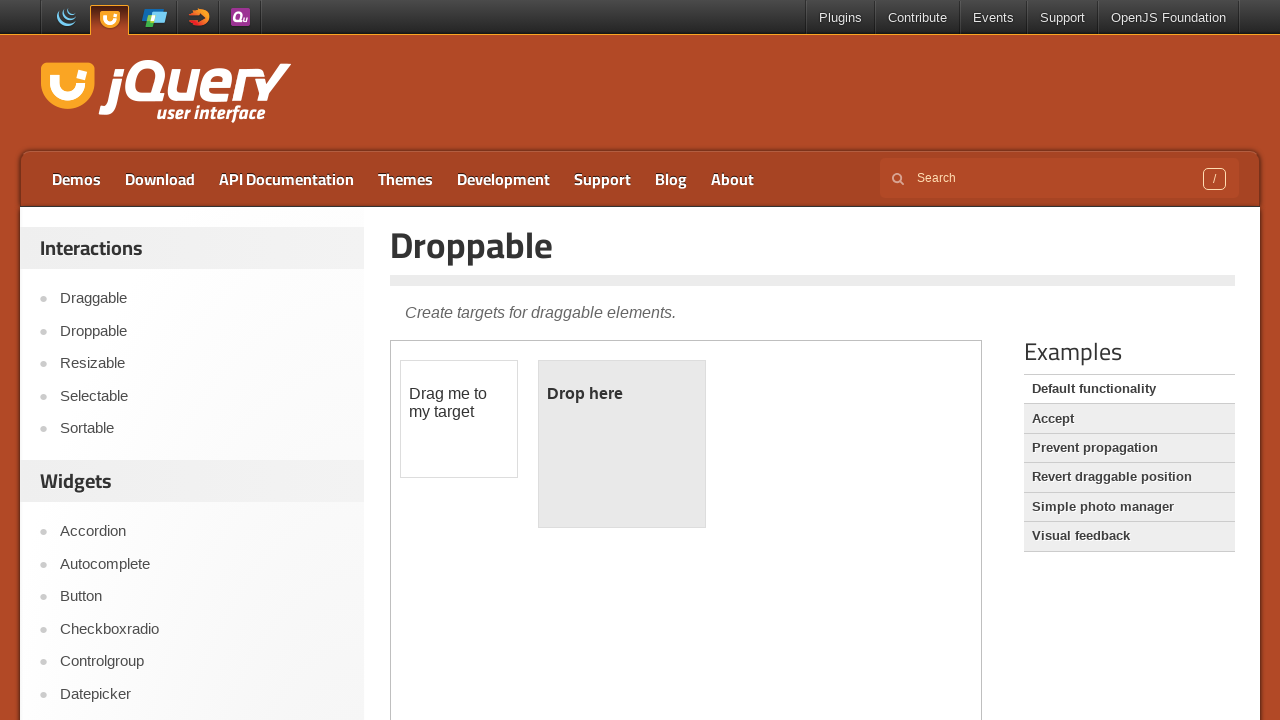

Located the draggable element
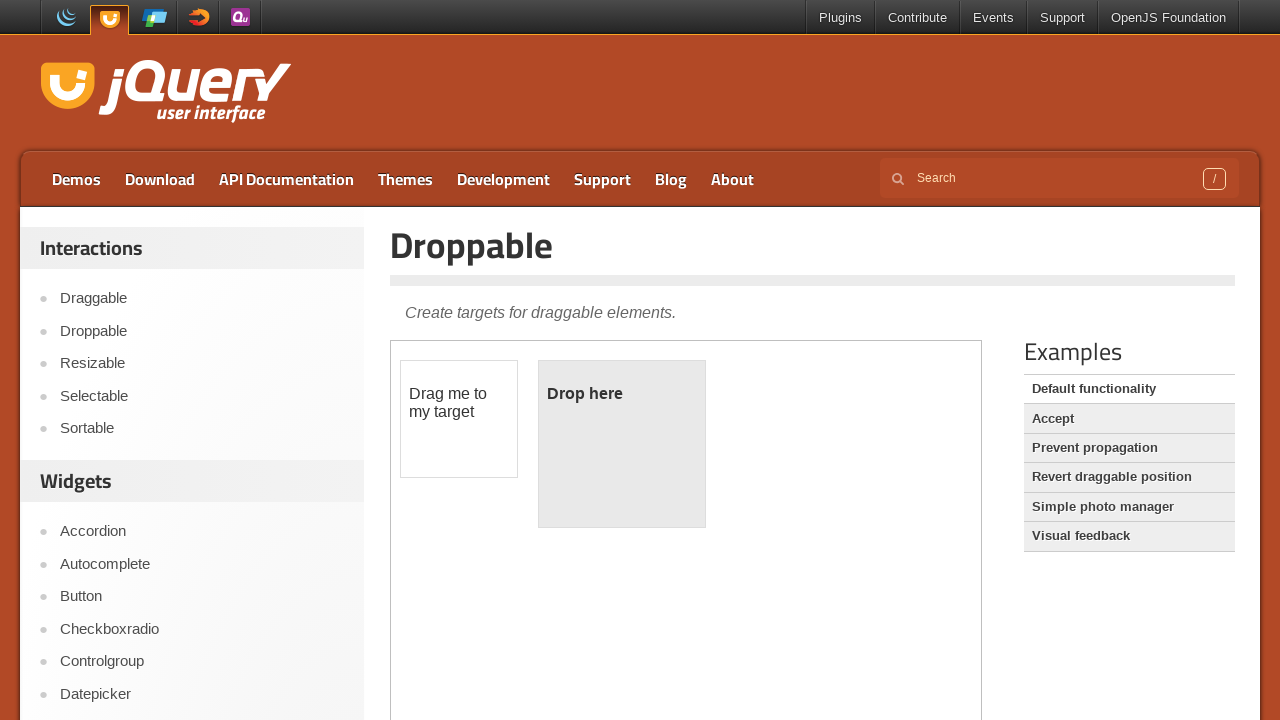

Located the droppable target element
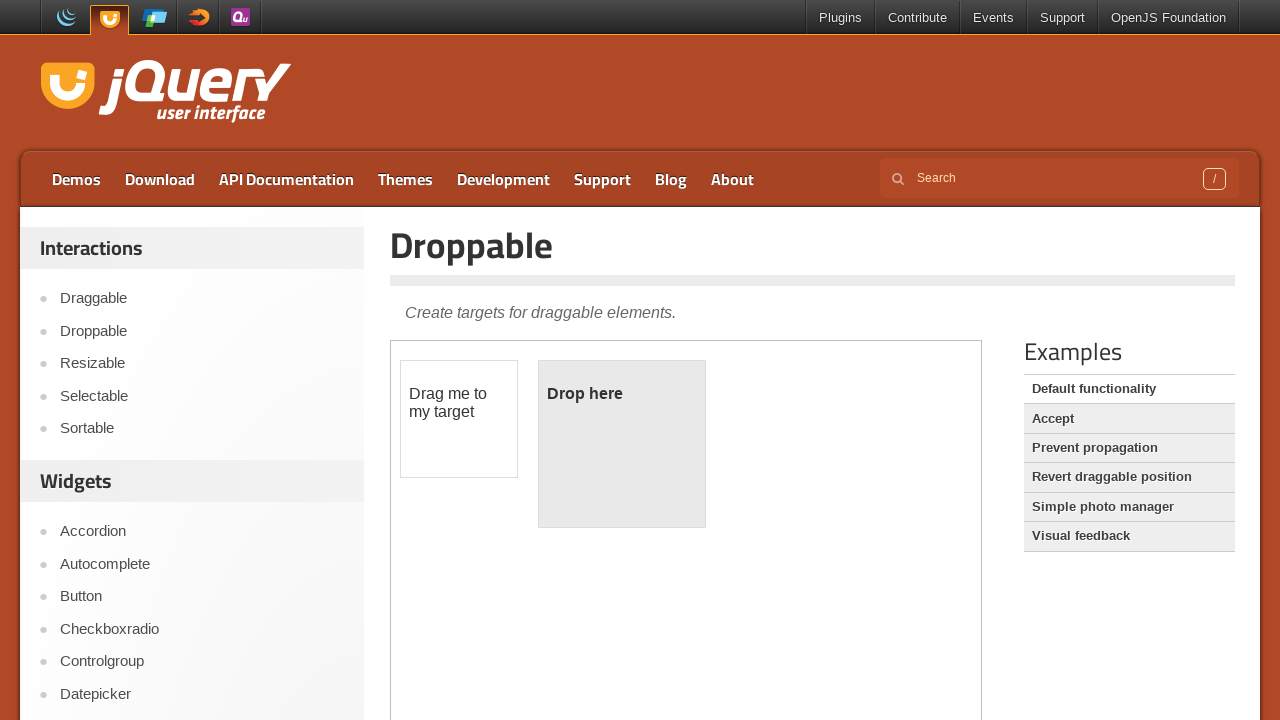

Dragged the draggable element and dropped it onto the droppable target at (622, 444)
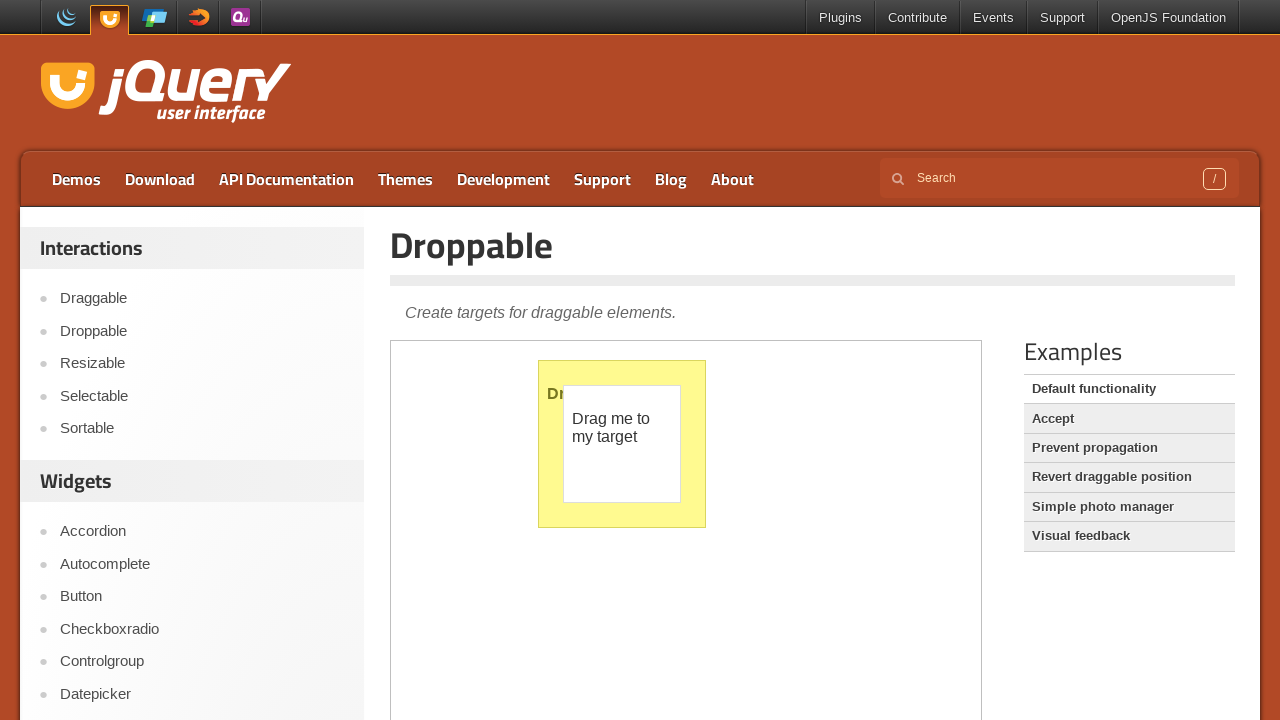

Reloaded the page
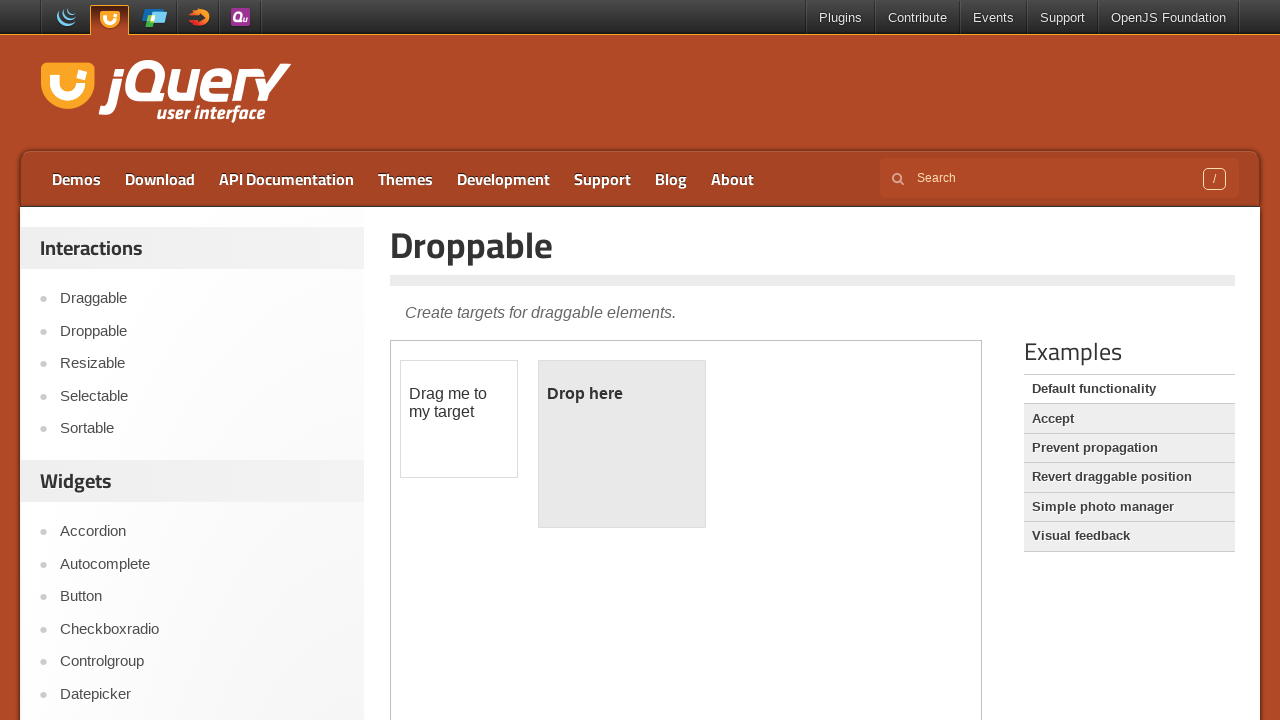

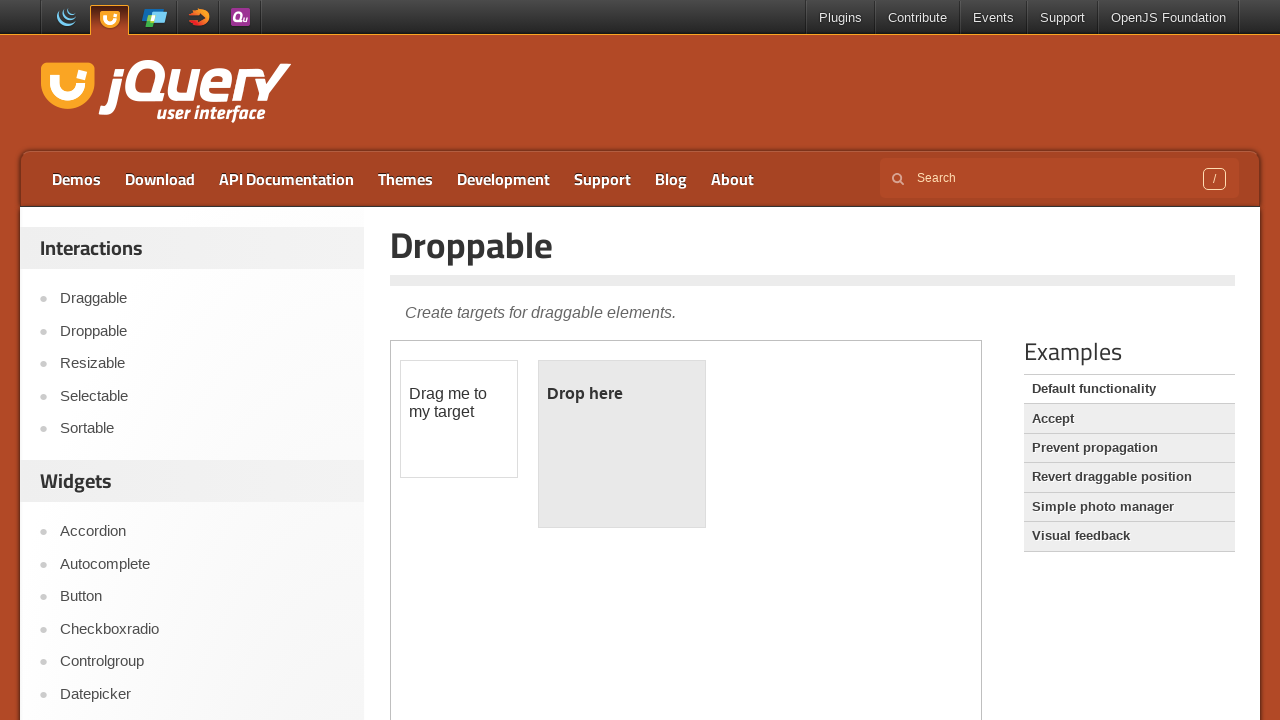